Navigates to a sortable data table page and verifies the table structure by checking column headers and row data

Starting URL: https://the-internet.herokuapp.com/

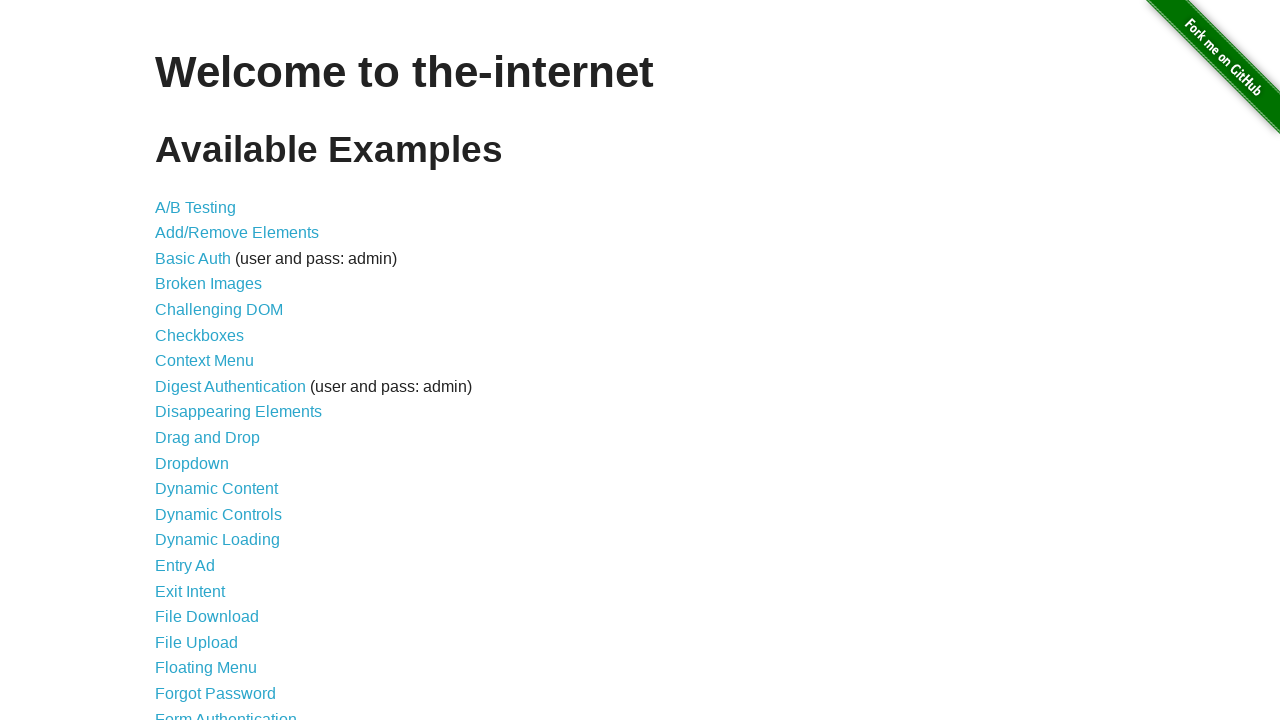

Clicked on Sortable Data Tables link at (230, 574) on text=Sortable Data Tables
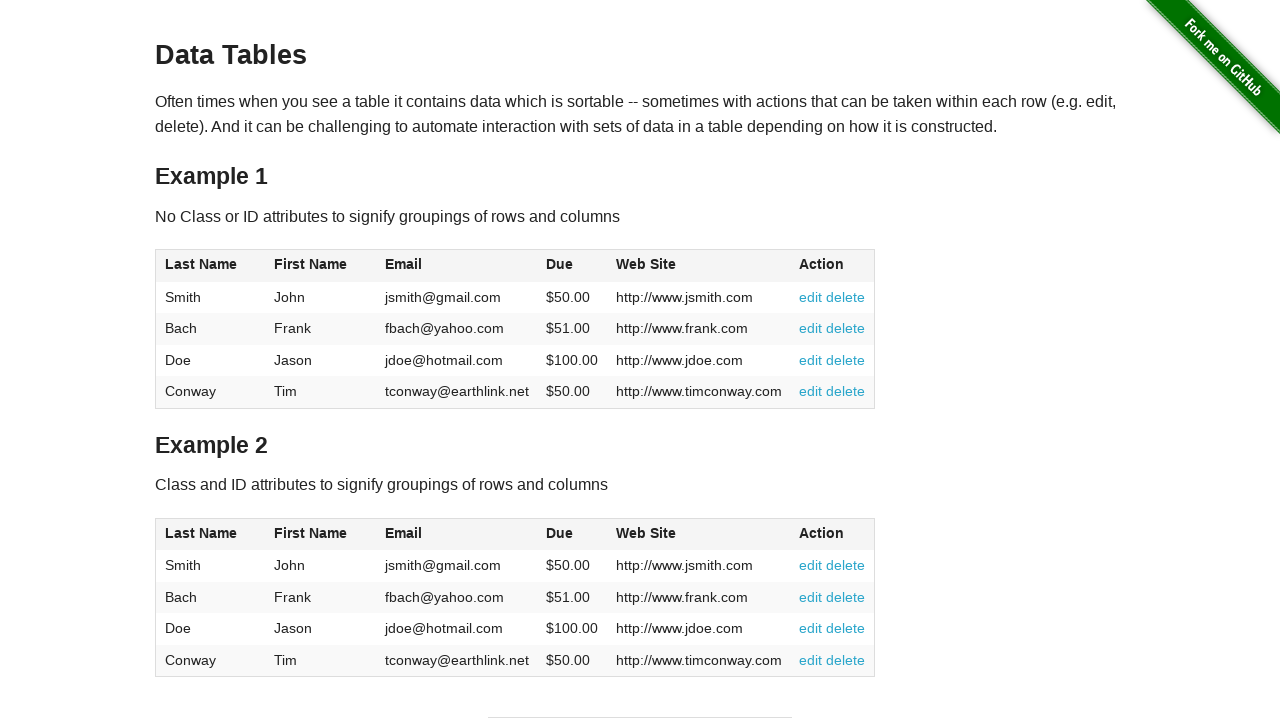

Table #table1 loaded
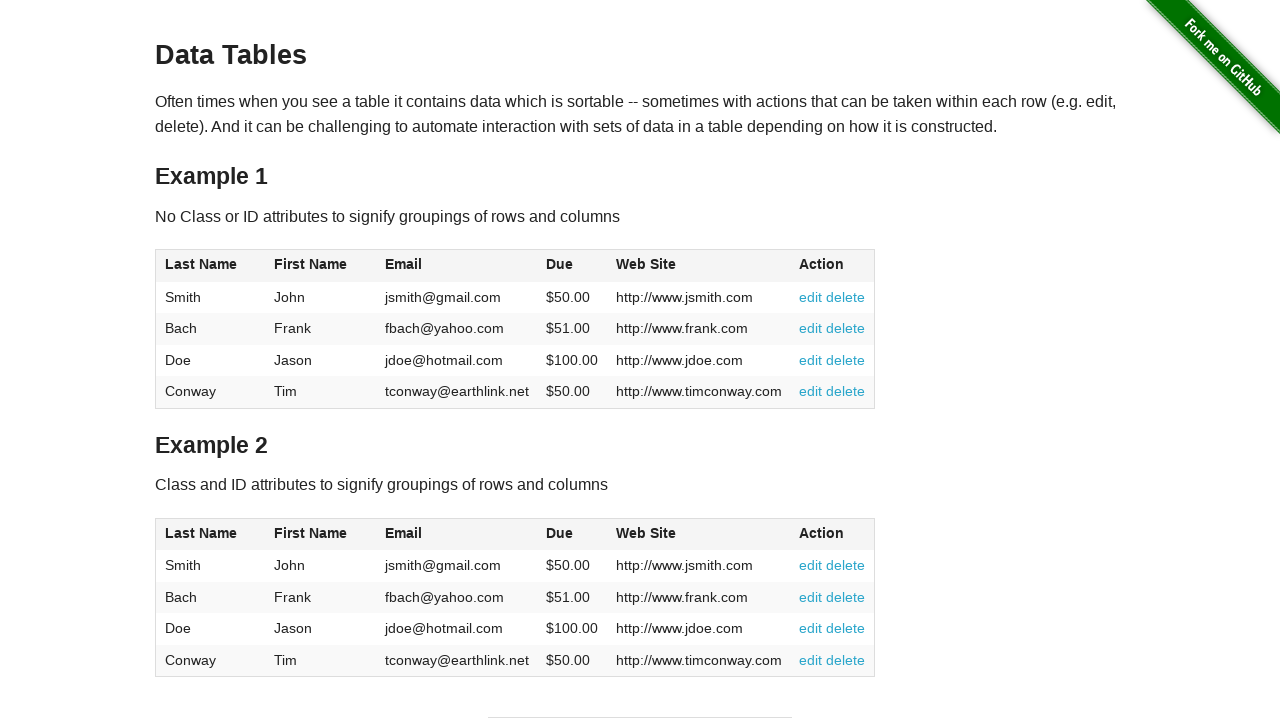

Retrieved all column headers from table
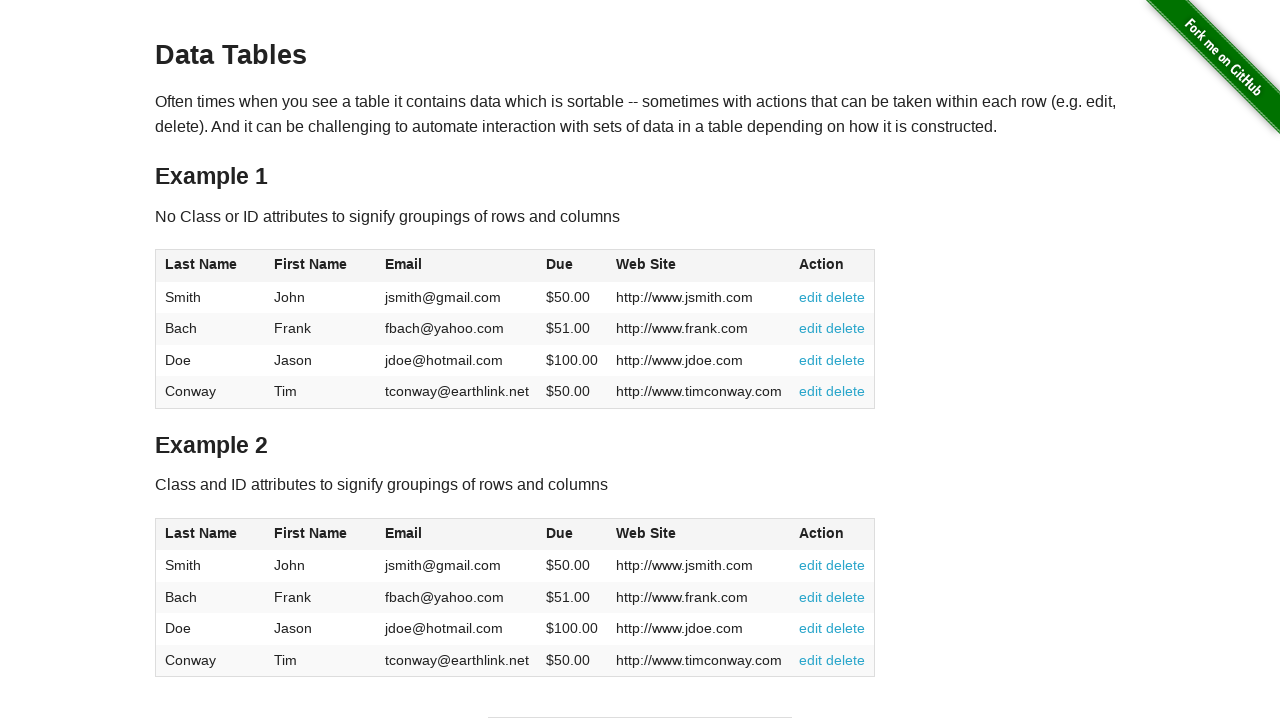

Retrieved all table rows from tbody
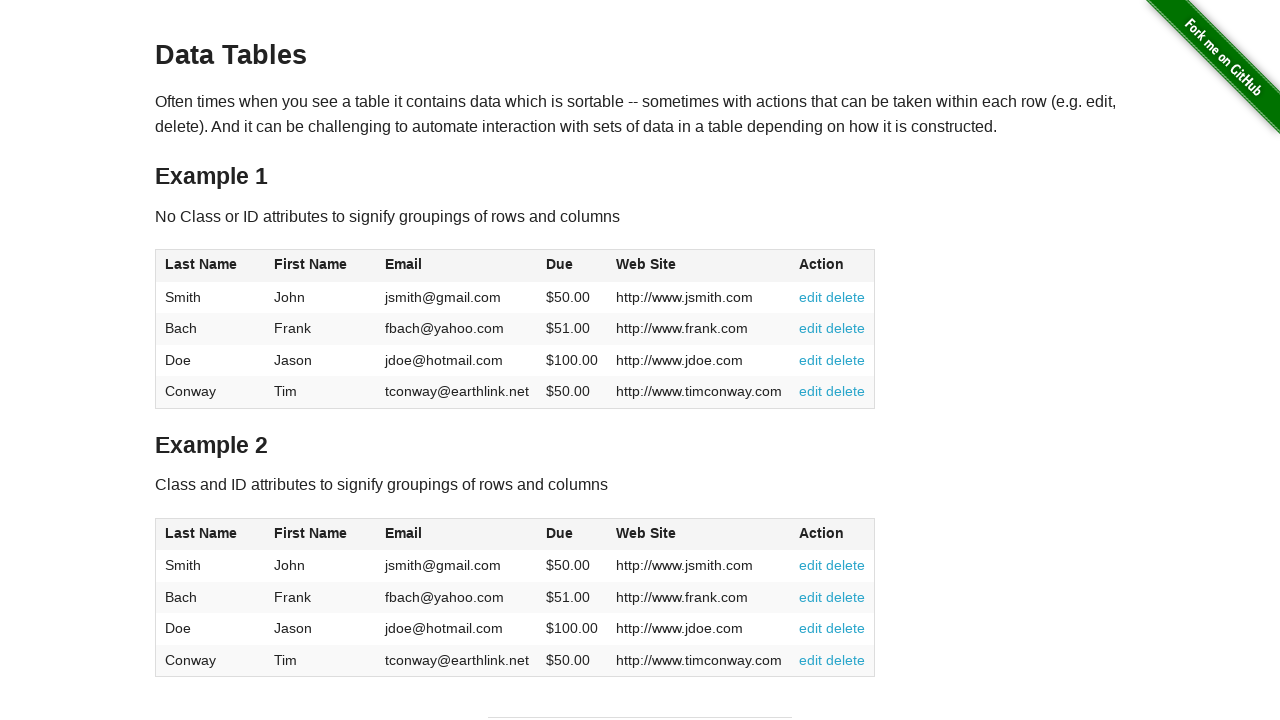

Verified table has 6 columns and 4 rows
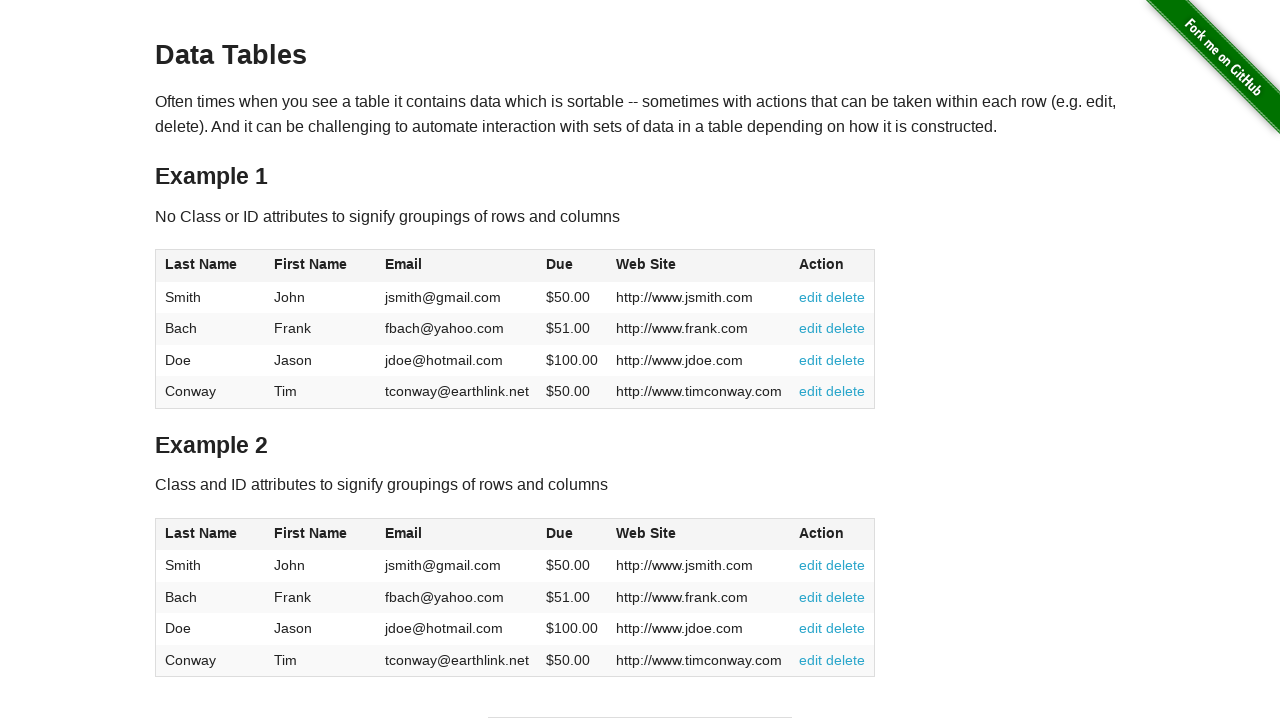

Printed all column headers
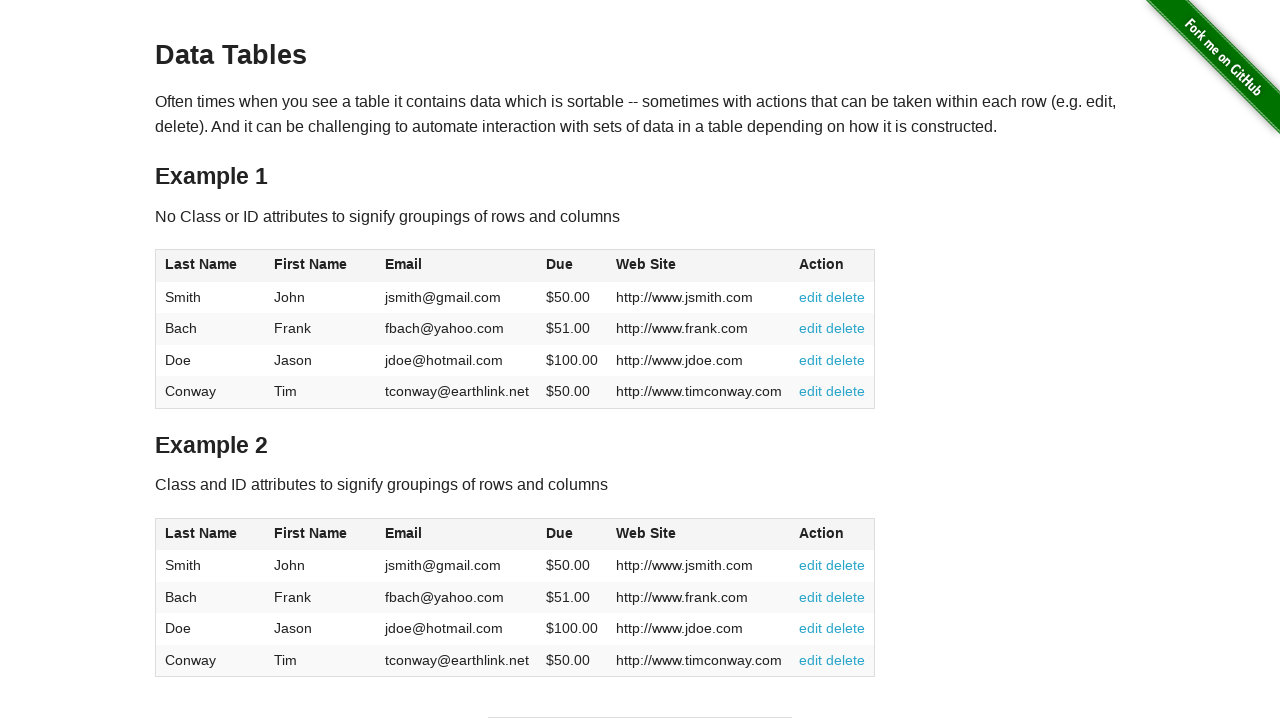

Printed all table row data
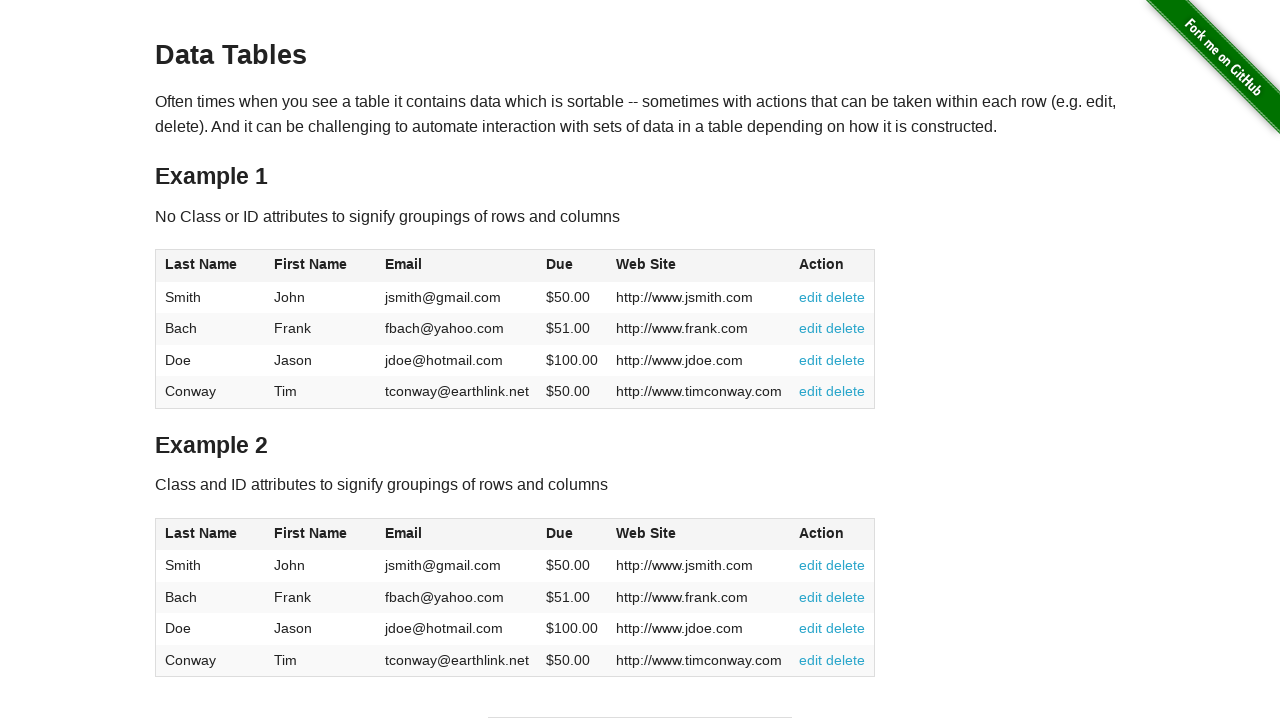

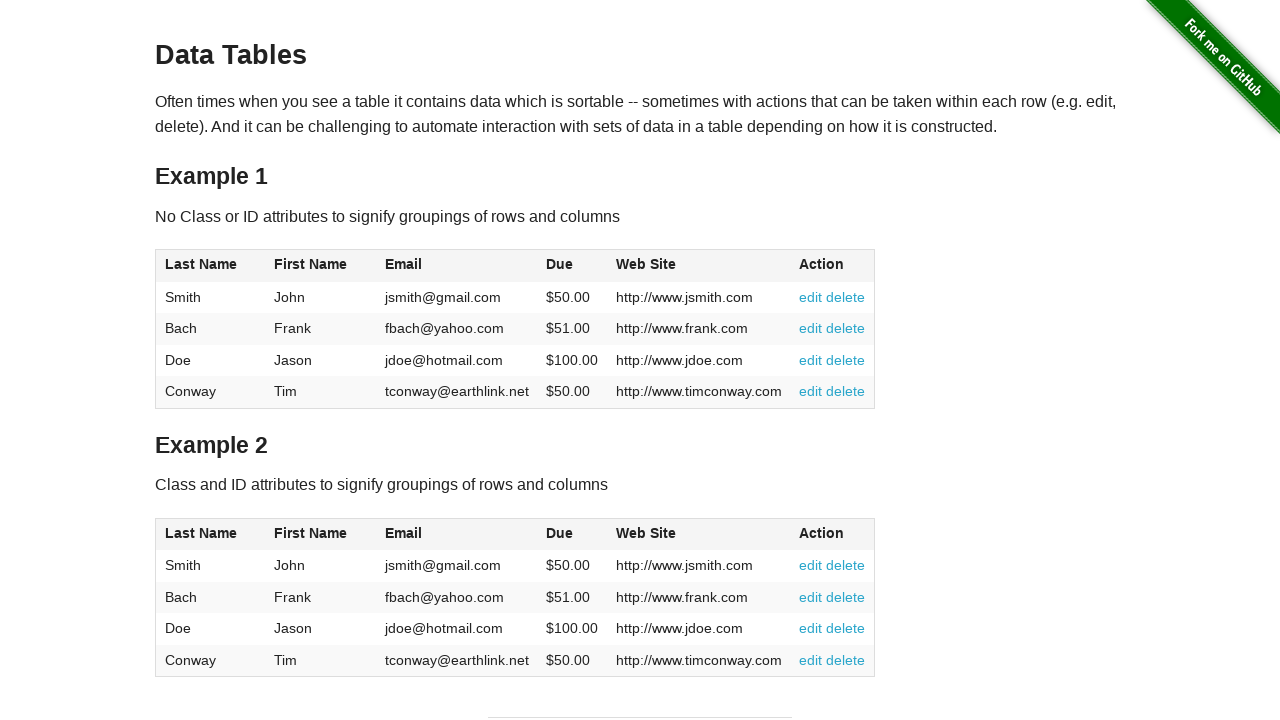